Tests browser window switching by clicking a link that opens a new window, switching to it, reading content, then switching back to the original window

Starting URL: https://the-internet.herokuapp.com/windows

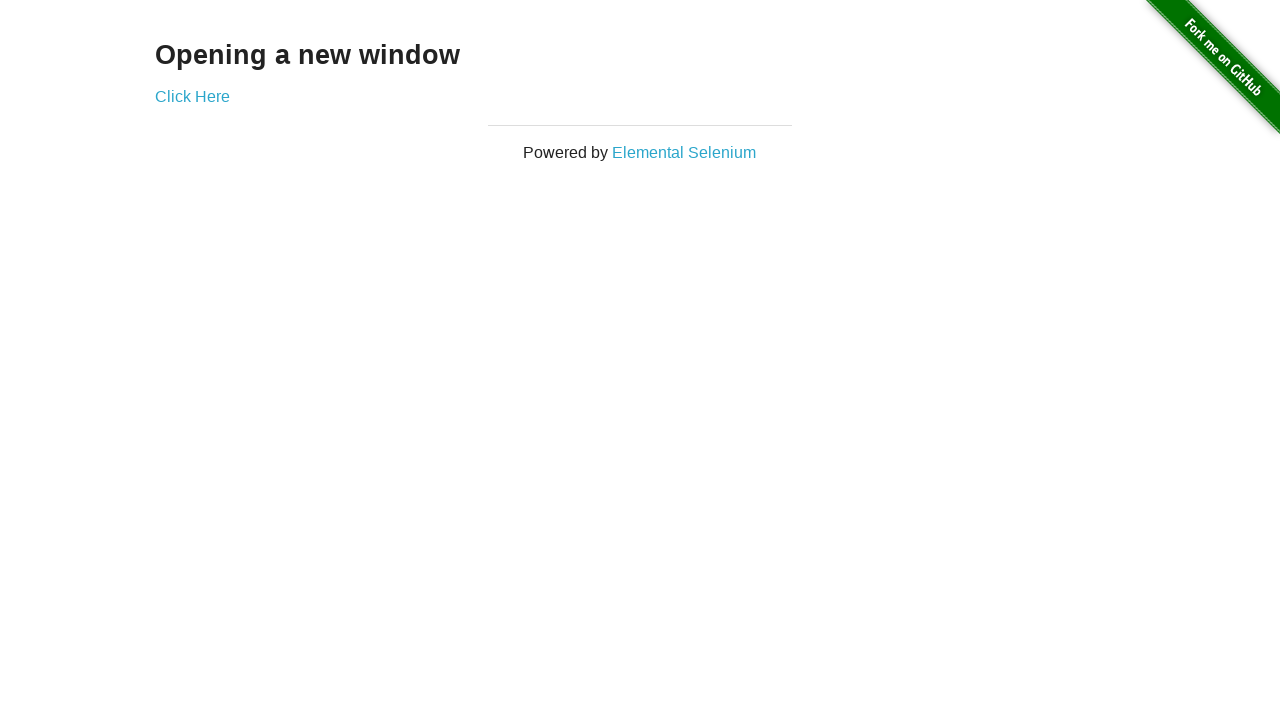

Clicked 'Click Here' link to open new window at (192, 96) on text=Click Here
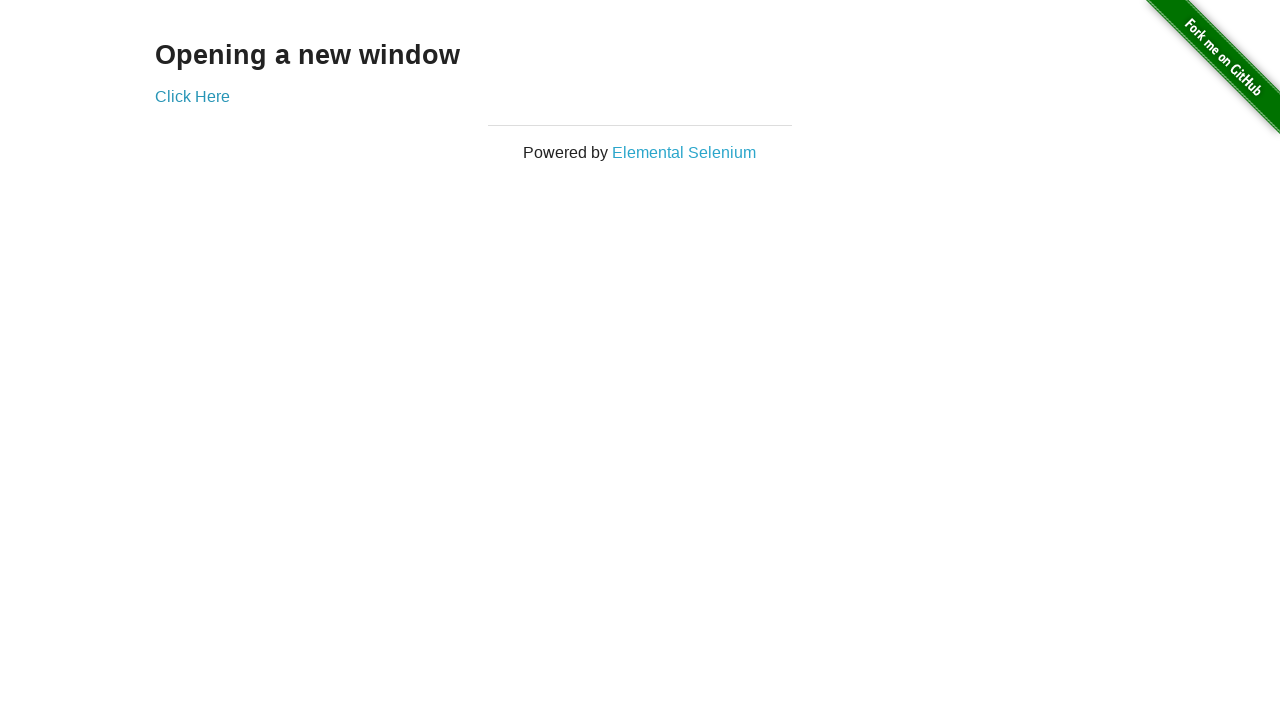

New window opened and captured
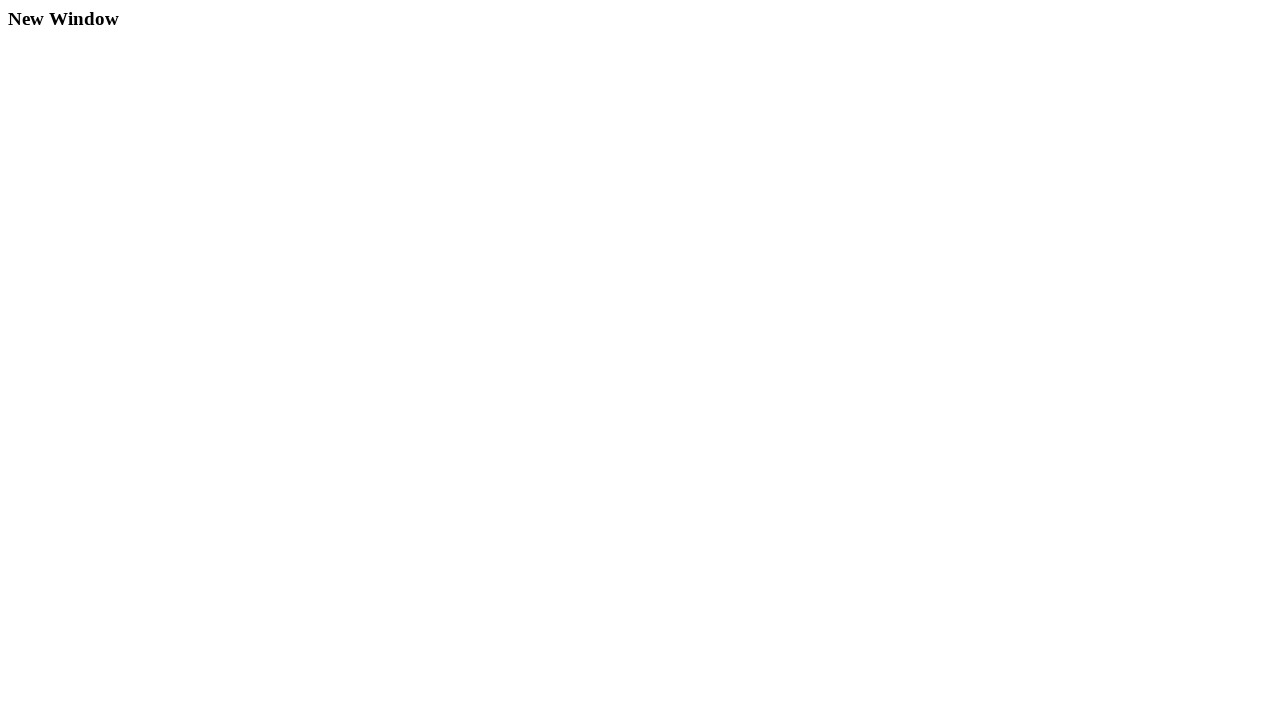

New page finished loading
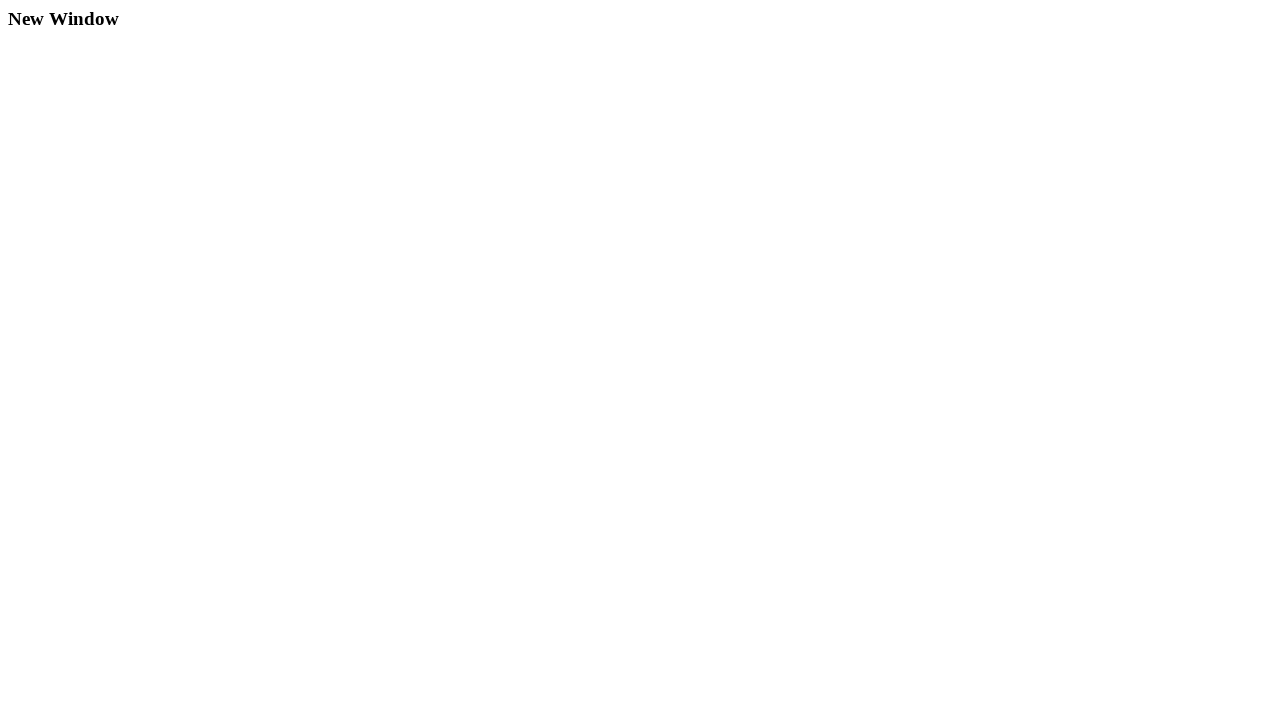

Read content from new window heading
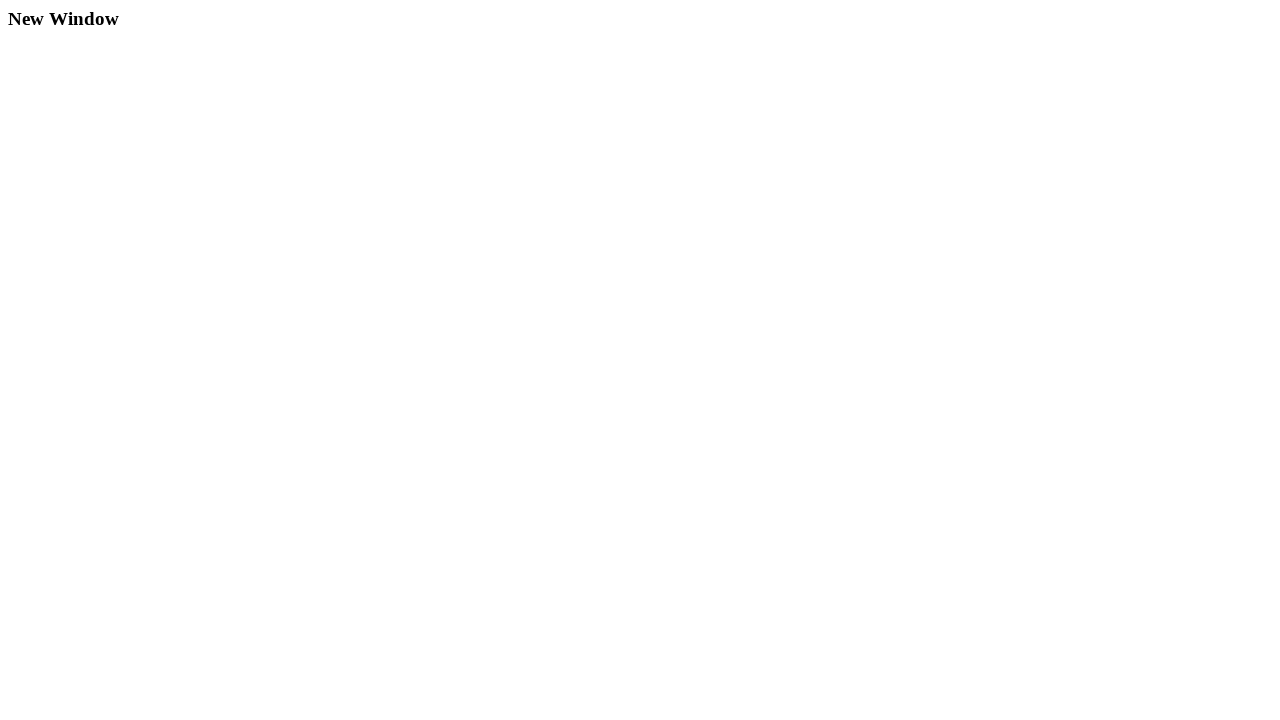

Closed new window
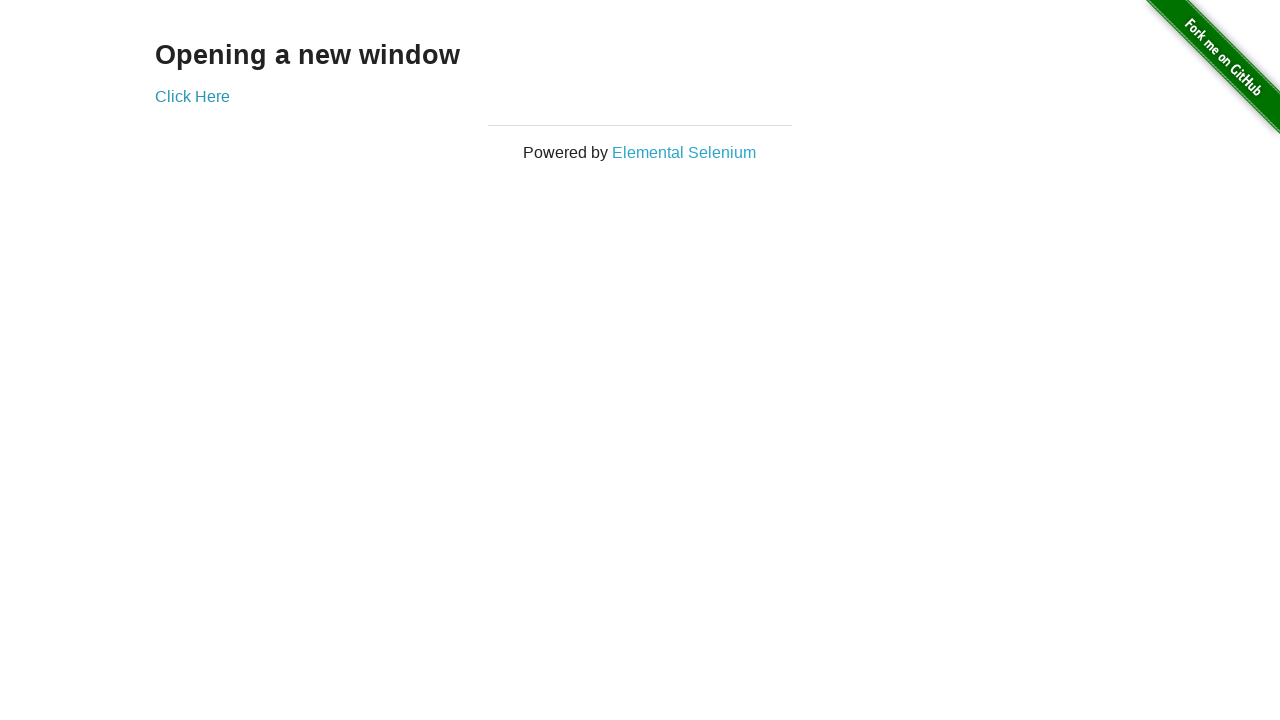

Verified original window heading contains 'Opening a new window'
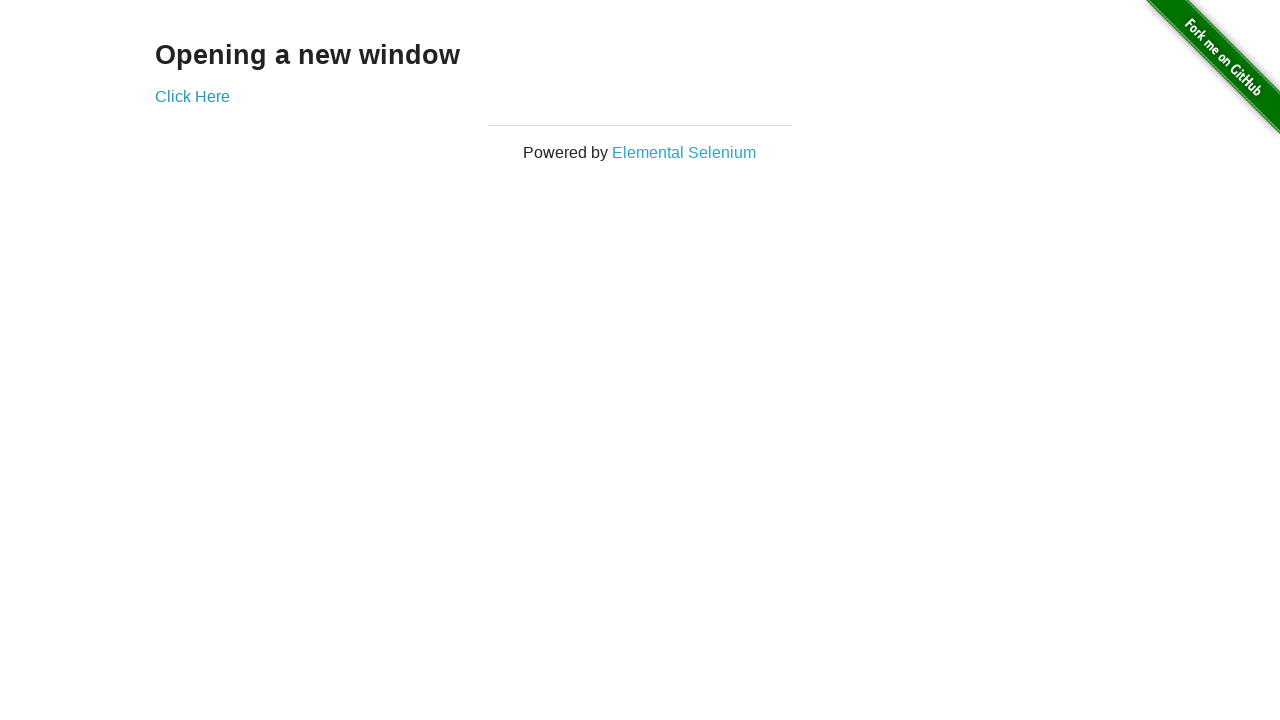

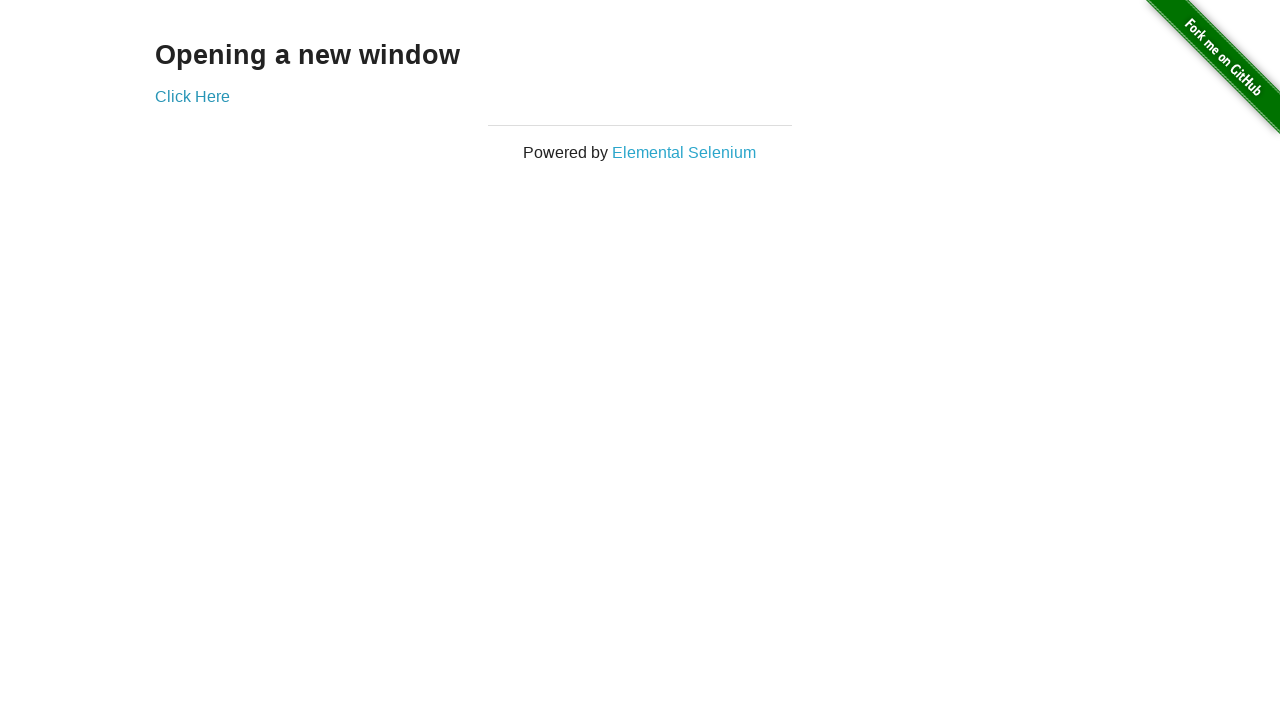